Tests navigation to an Angular demo application and clicks on a library button. The original script also captures network activity via Chrome DevTools Protocol, but the core browser automation is clicking a button on the page.

Starting URL: https://www.rahulshettyacademy.com/angularAppdemo/

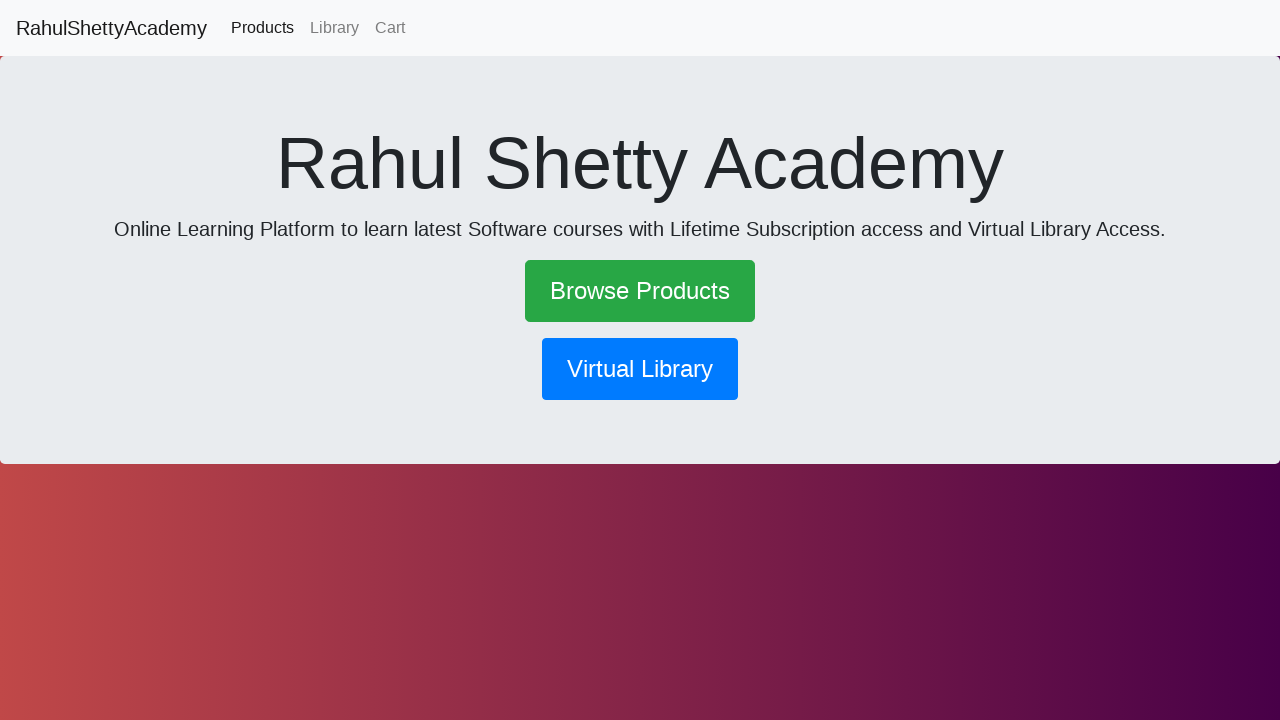

Waited for page to reach networkidle state
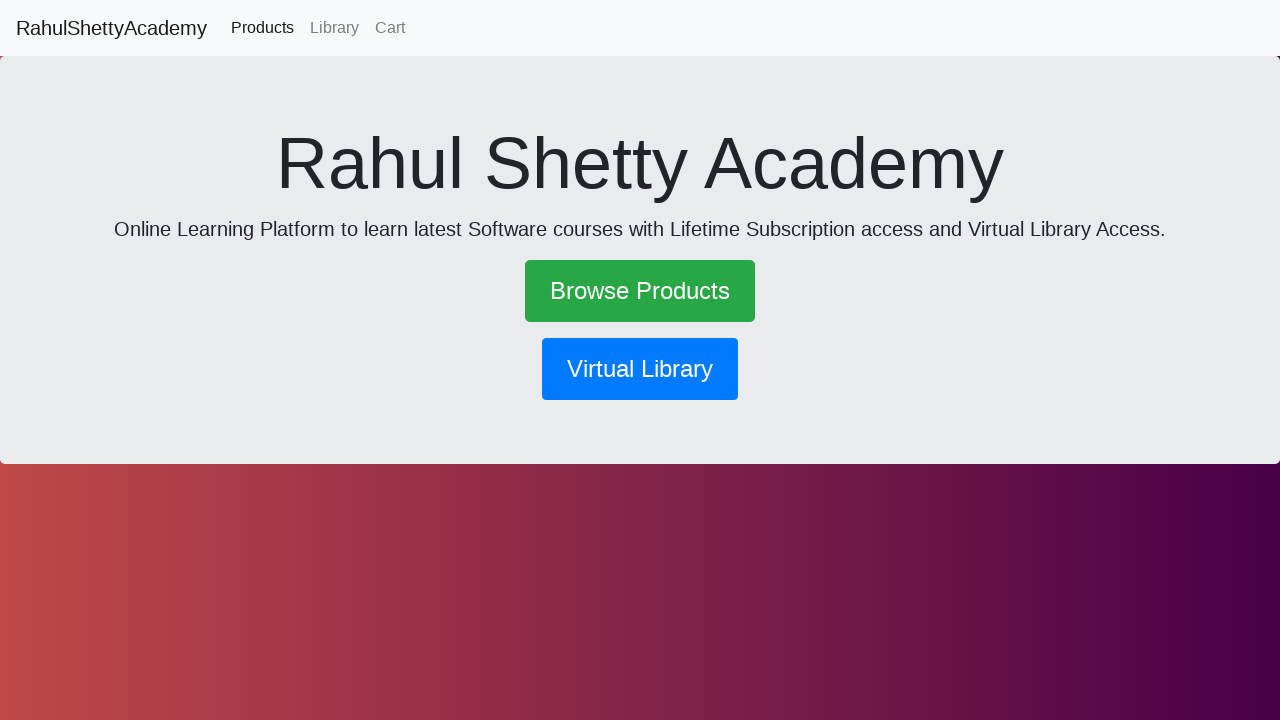

Clicked the library button at (640, 369) on button.btn.btn-primary
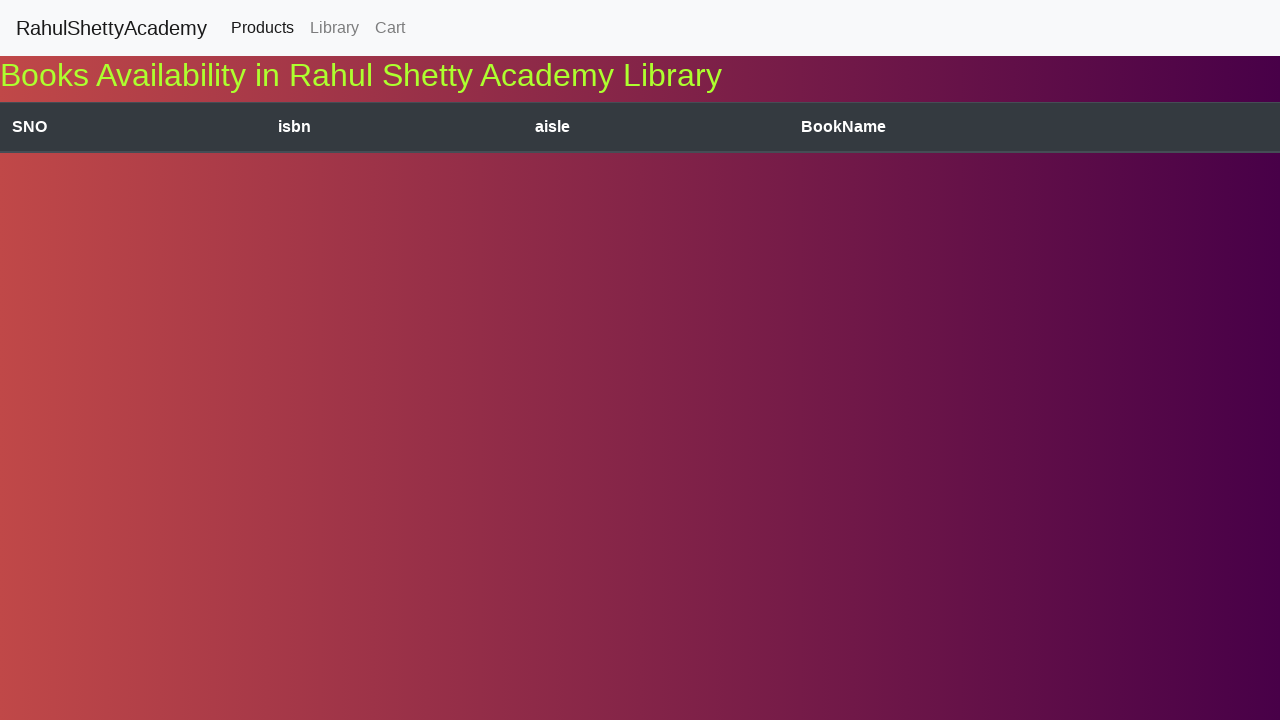

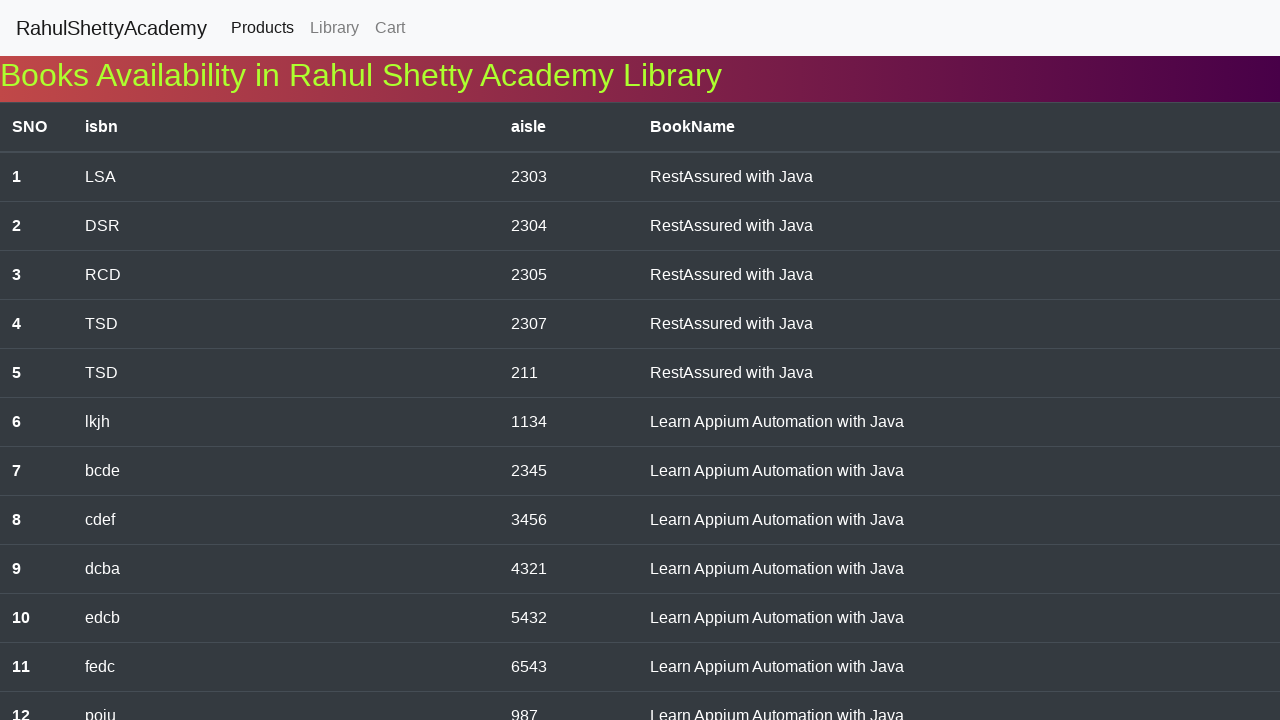